Tests the registration form submission on DemoQA practice form by filling all fields including name, email, gender, mobile, date of birth, subjects, picture upload, address, state and city, then submitting the form and verifying the confirmation popup appears.

Starting URL: https://demoqa.com/automation-practice-form

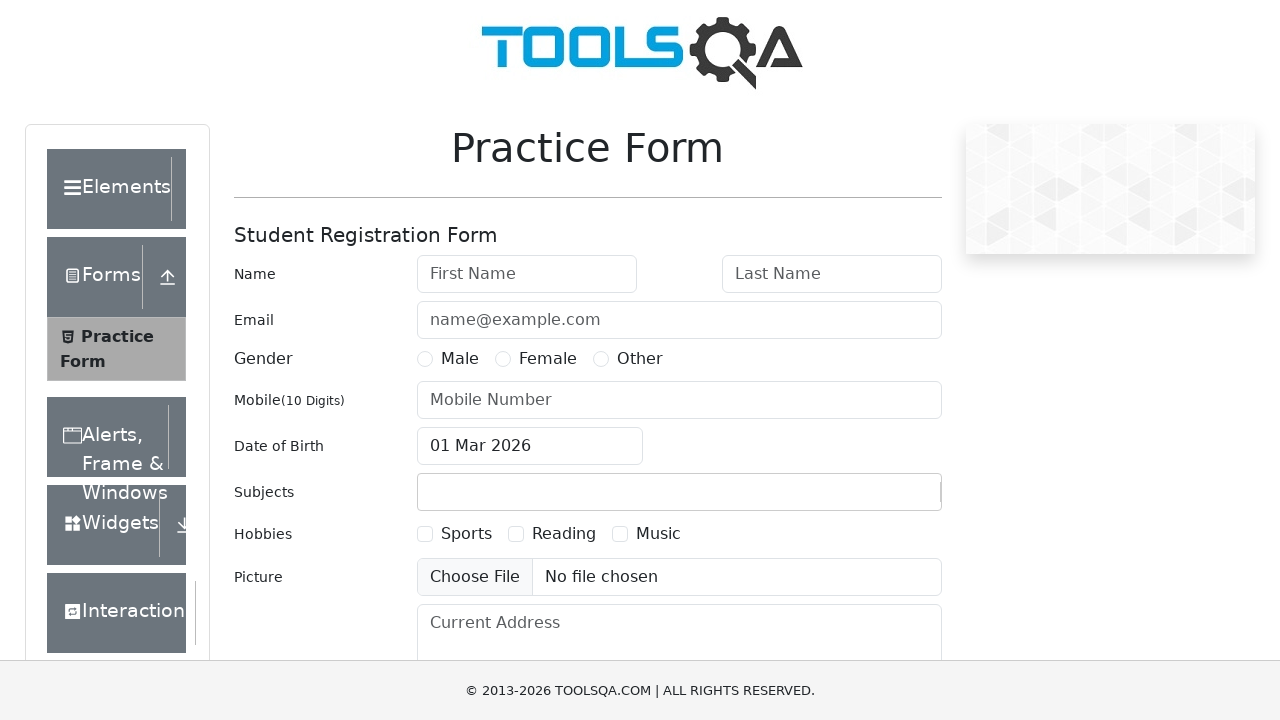

Filled First Name field with 'Michael' on #firstName
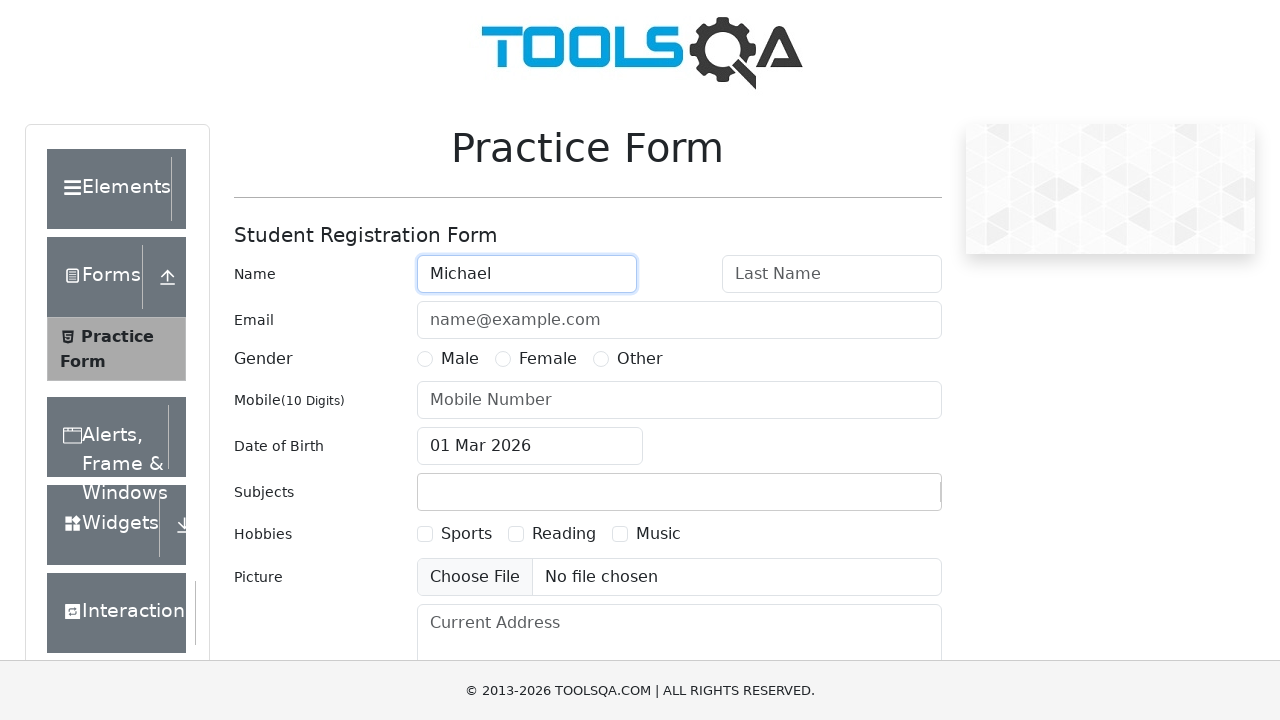

Filled Last Name field with 'Johnson' on #lastName
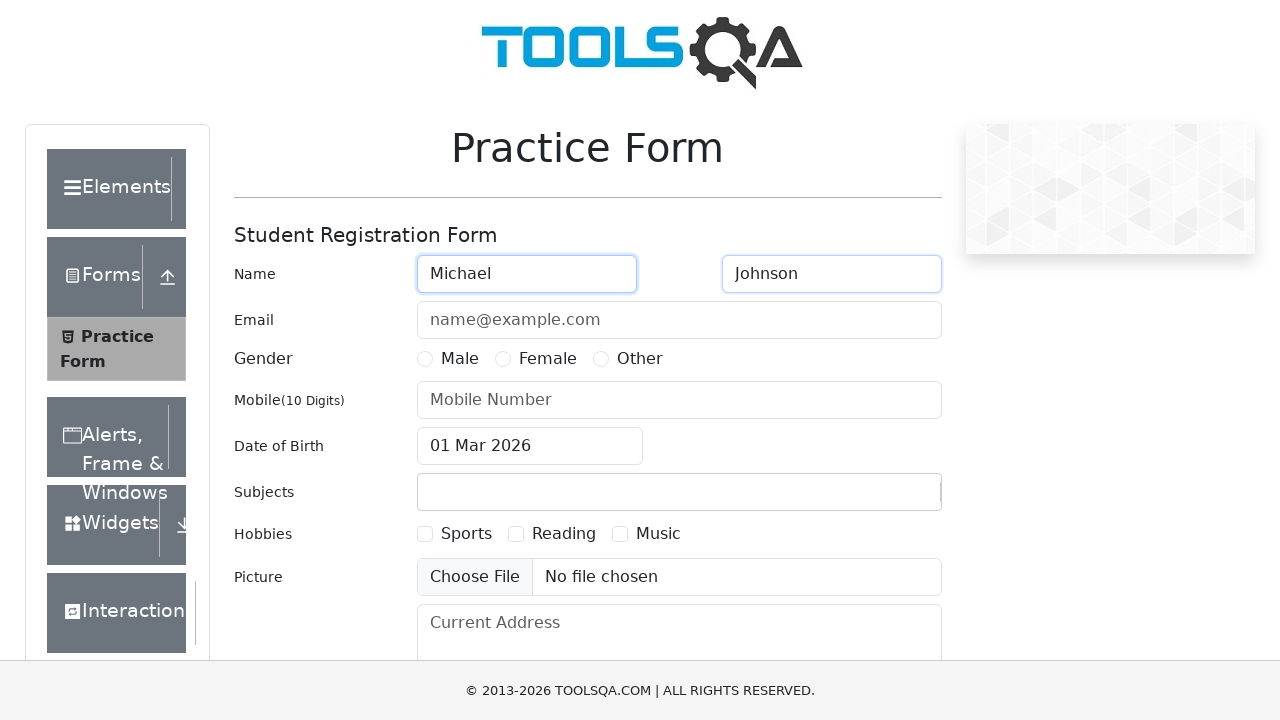

Filled Email field with 'michael.johnson@example.com' on #userEmail
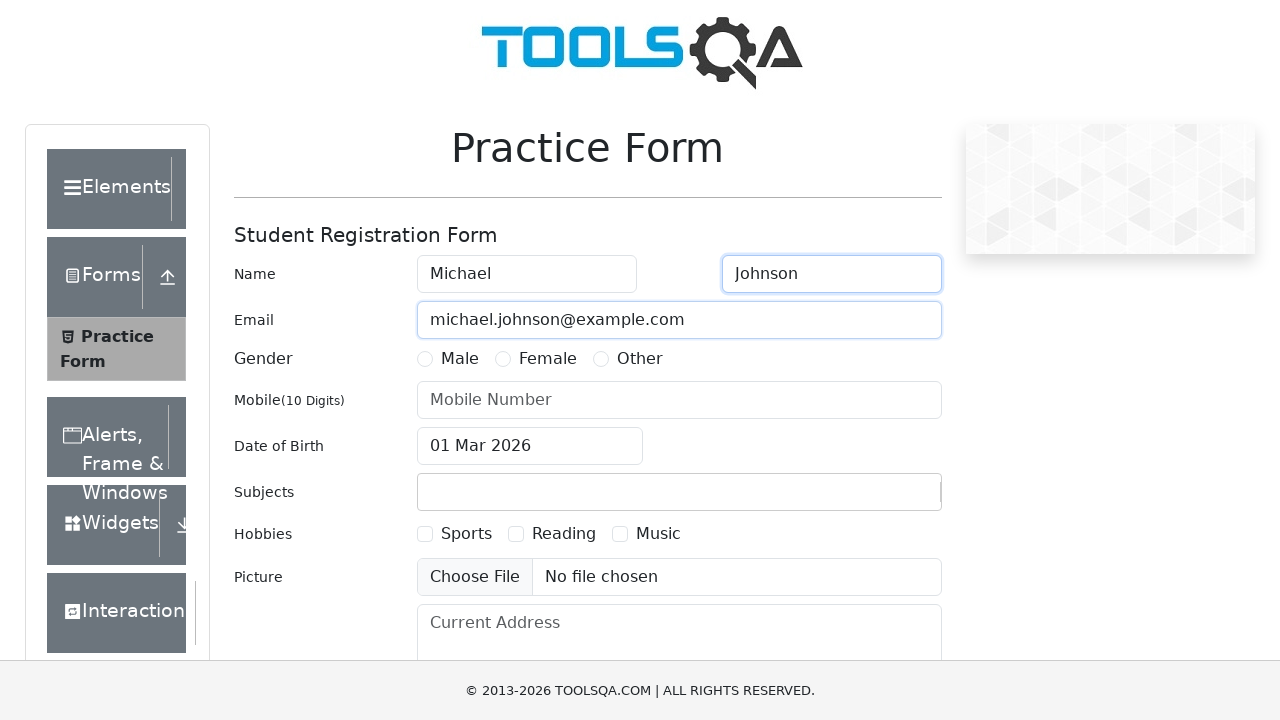

Selected Male gender option at (460, 359) on label[for='gender-radio-1']
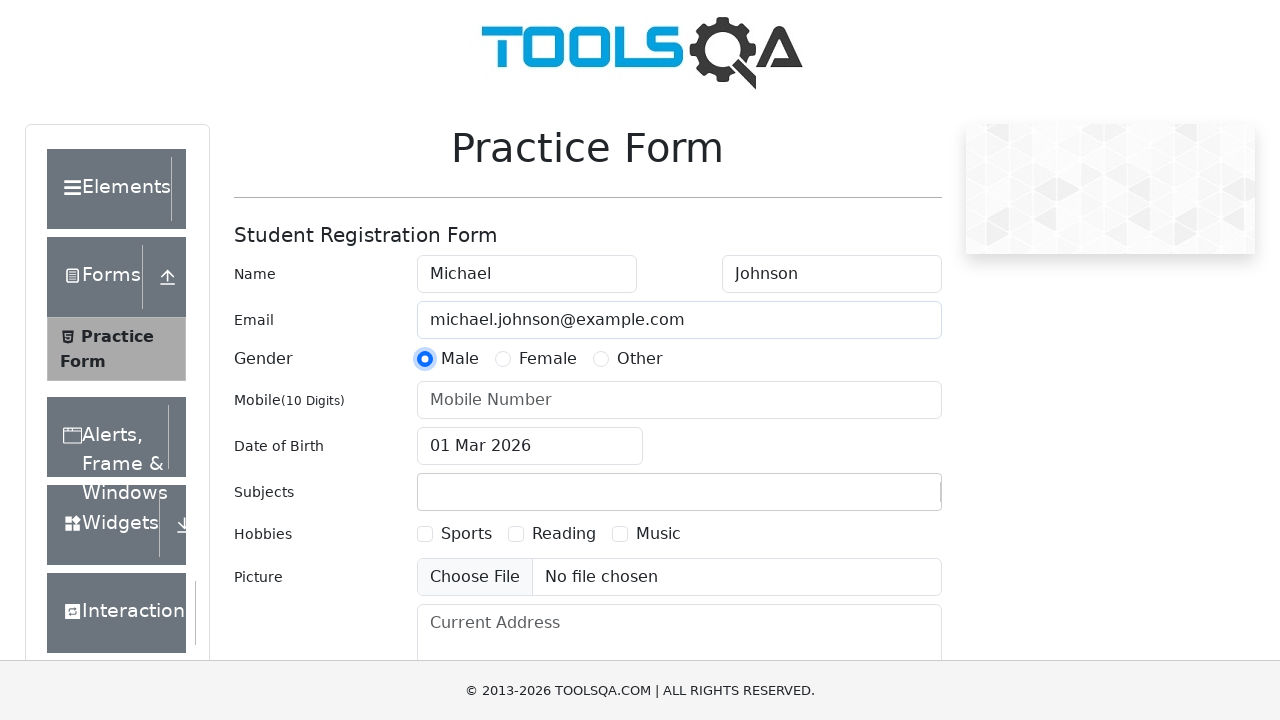

Filled Mobile field with '5551234567' on #userNumber
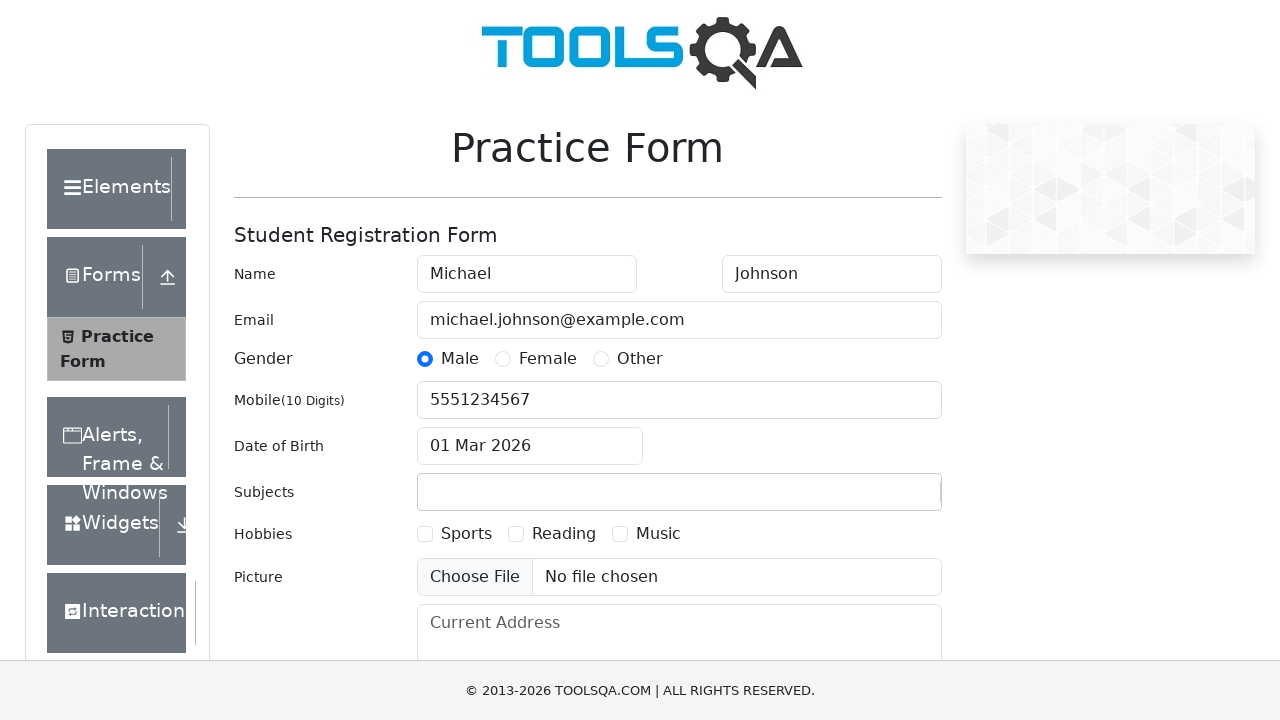

Opened date of birth calendar picker at (530, 446) on #dateOfBirthInput
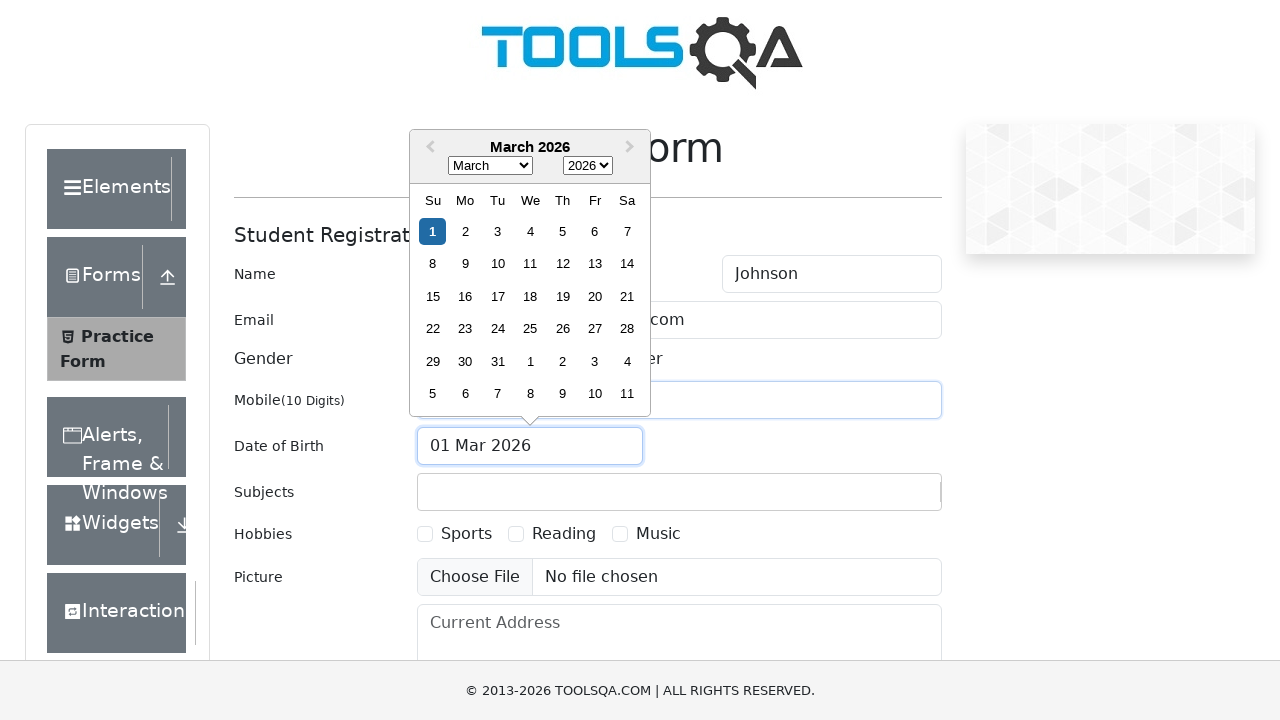

Selected year 1995 from date picker on .react-datepicker__year-select
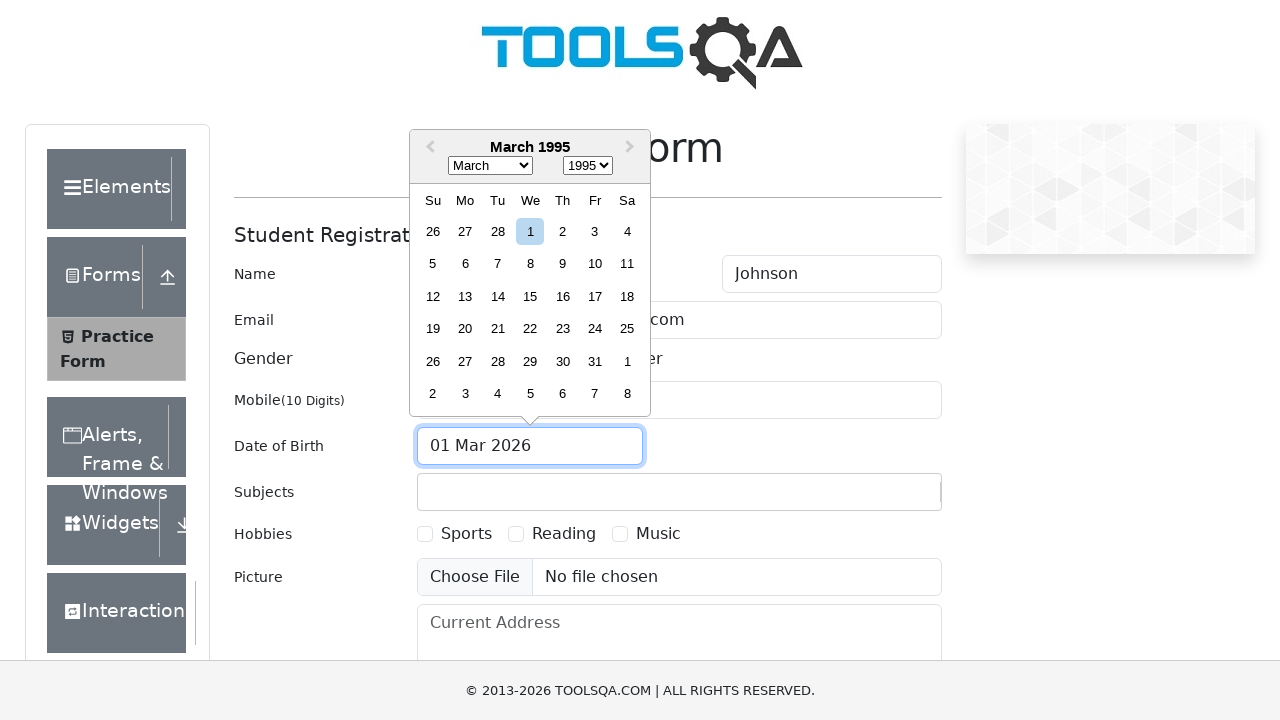

Selected month 5 (June) from date picker on .react-datepicker__month-select
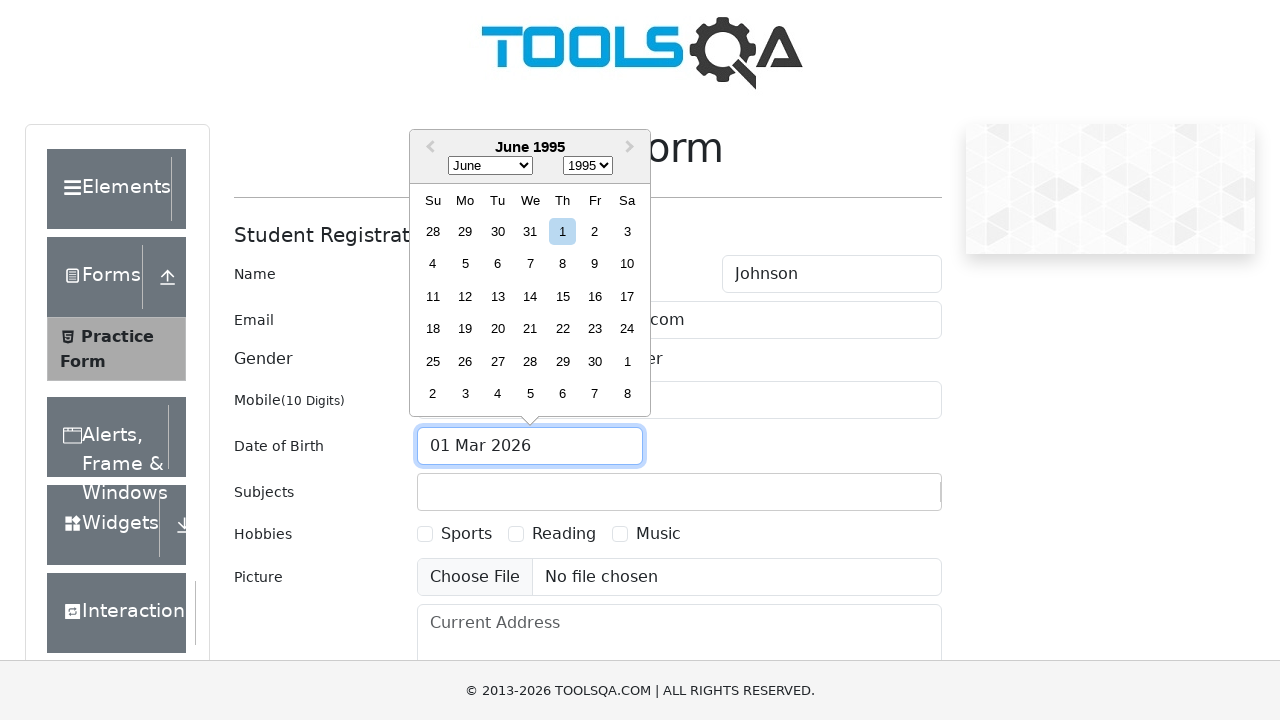

Selected day 15 from date picker at (562, 296) on .react-datepicker__day--015:not(.react-datepicker__day--outside-month)
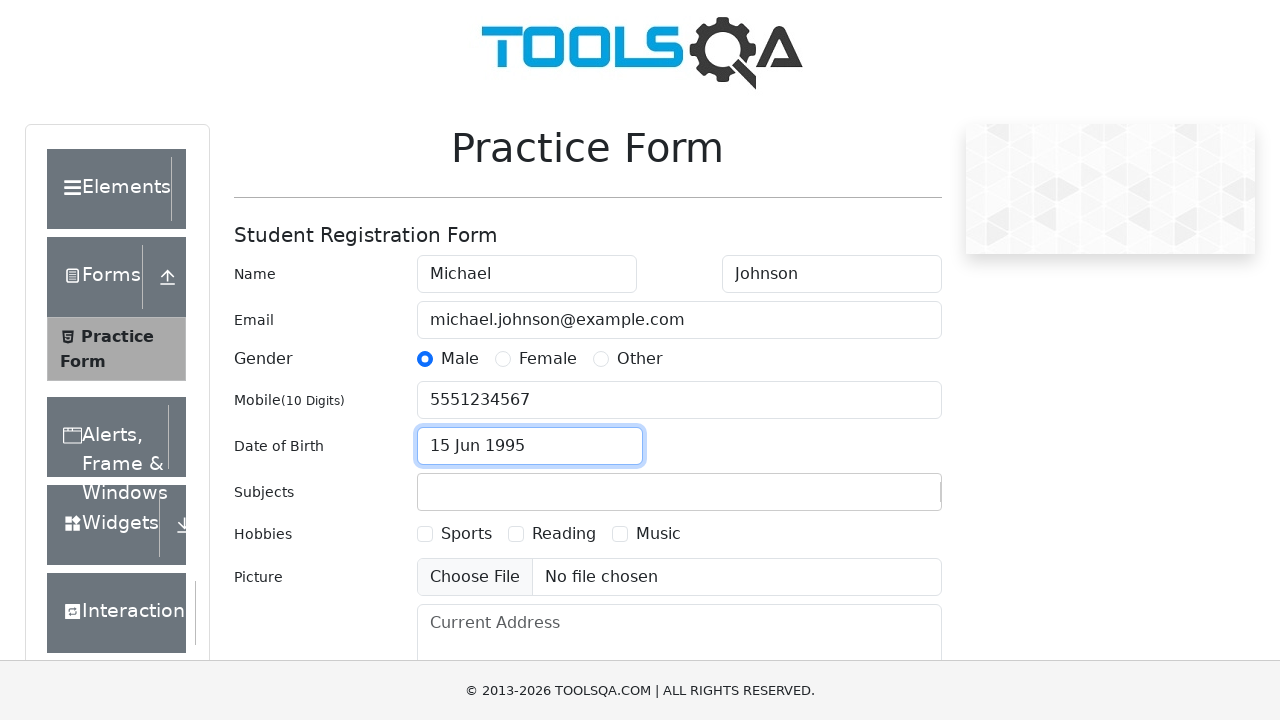

Filled Subjects field with 'Computer Science' on #subjectsInput
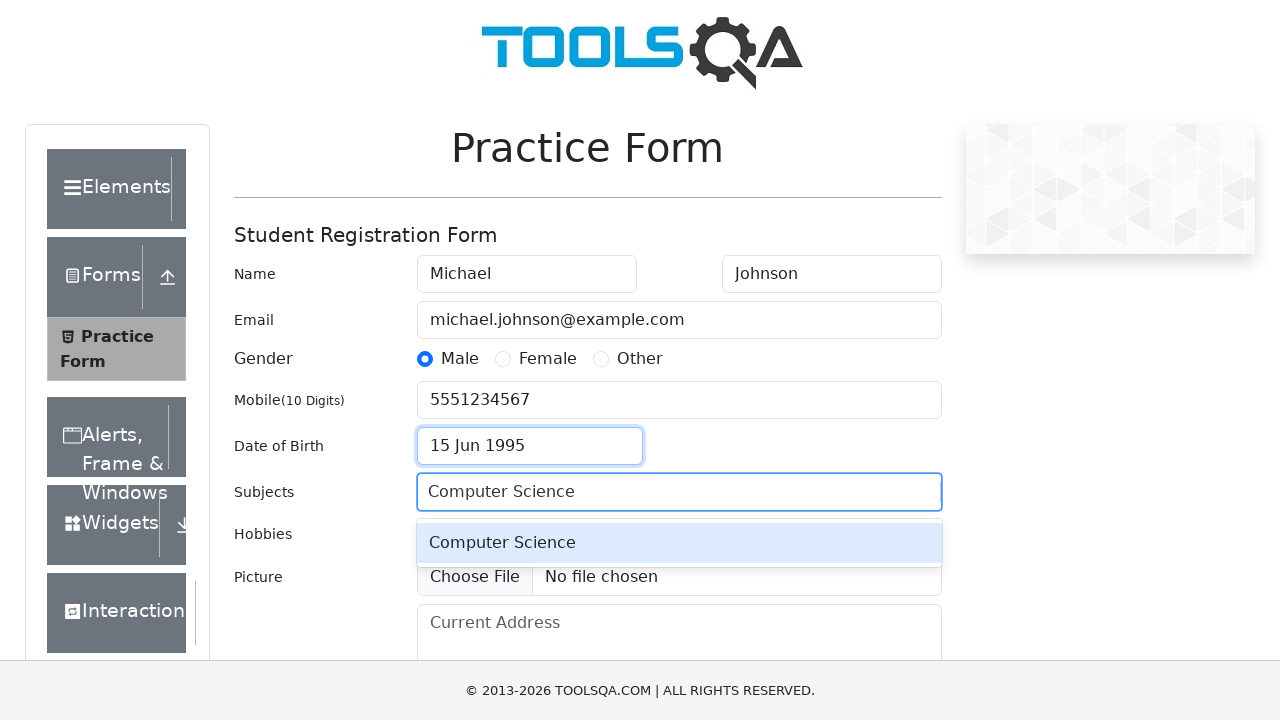

Pressed Enter to confirm subject selection
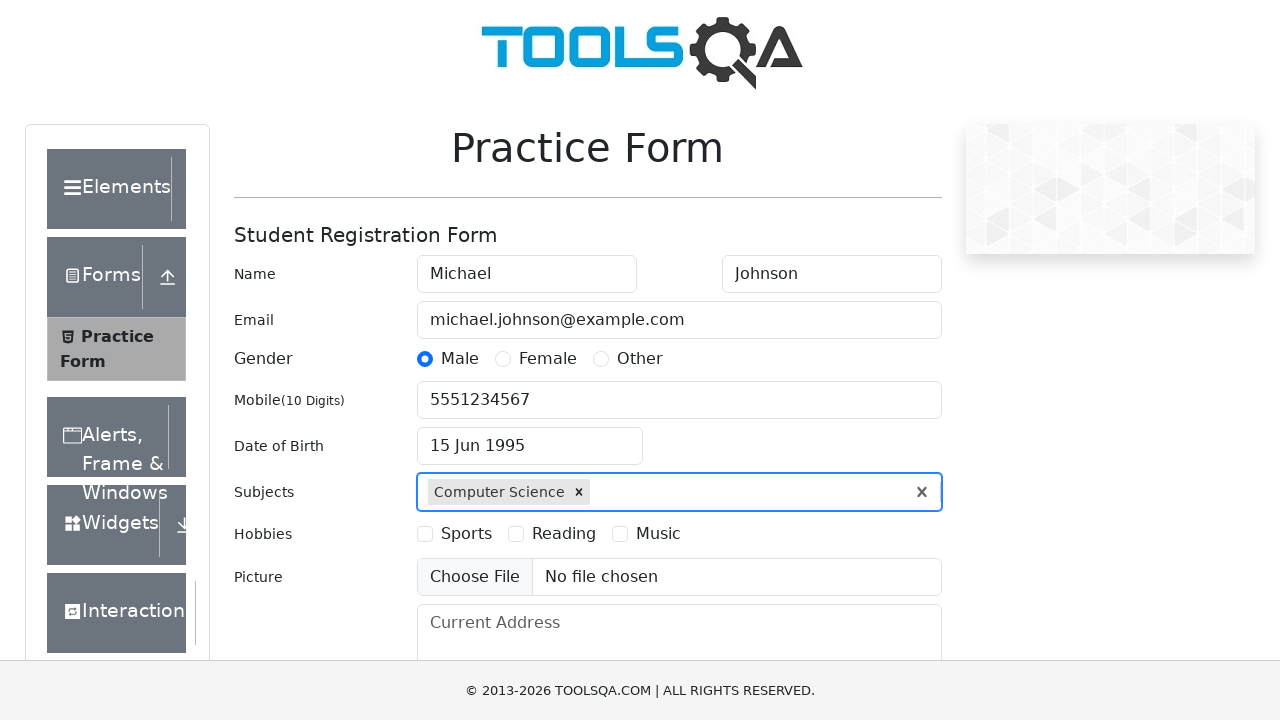

Skipped picture file upload
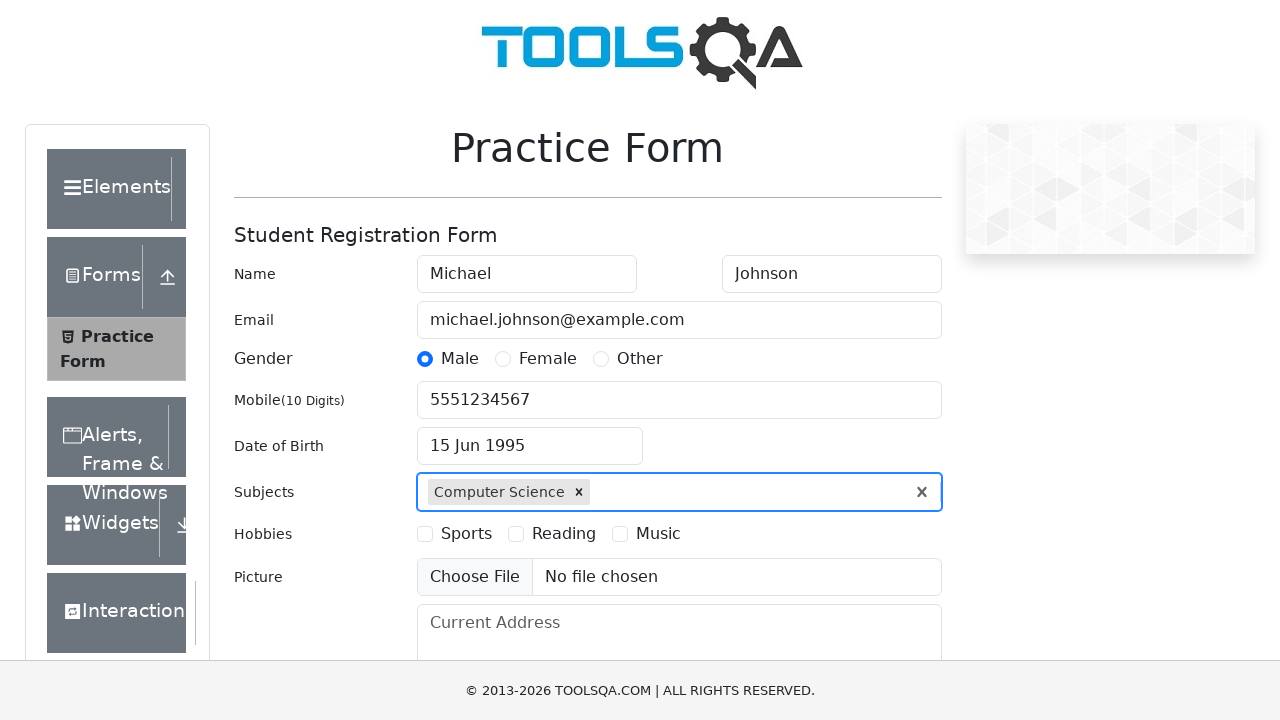

Filled Current Address field with complete address on #currentAddress
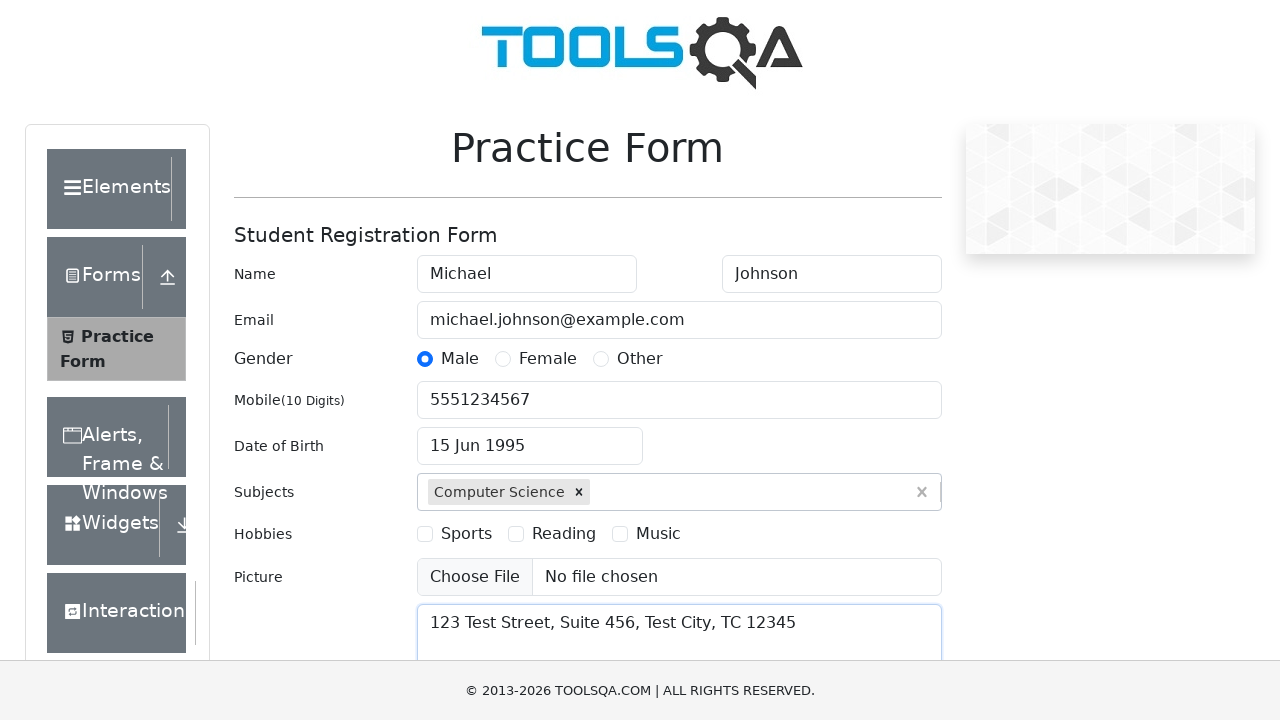

Scrolled down 300 pixels to reveal State and City fields
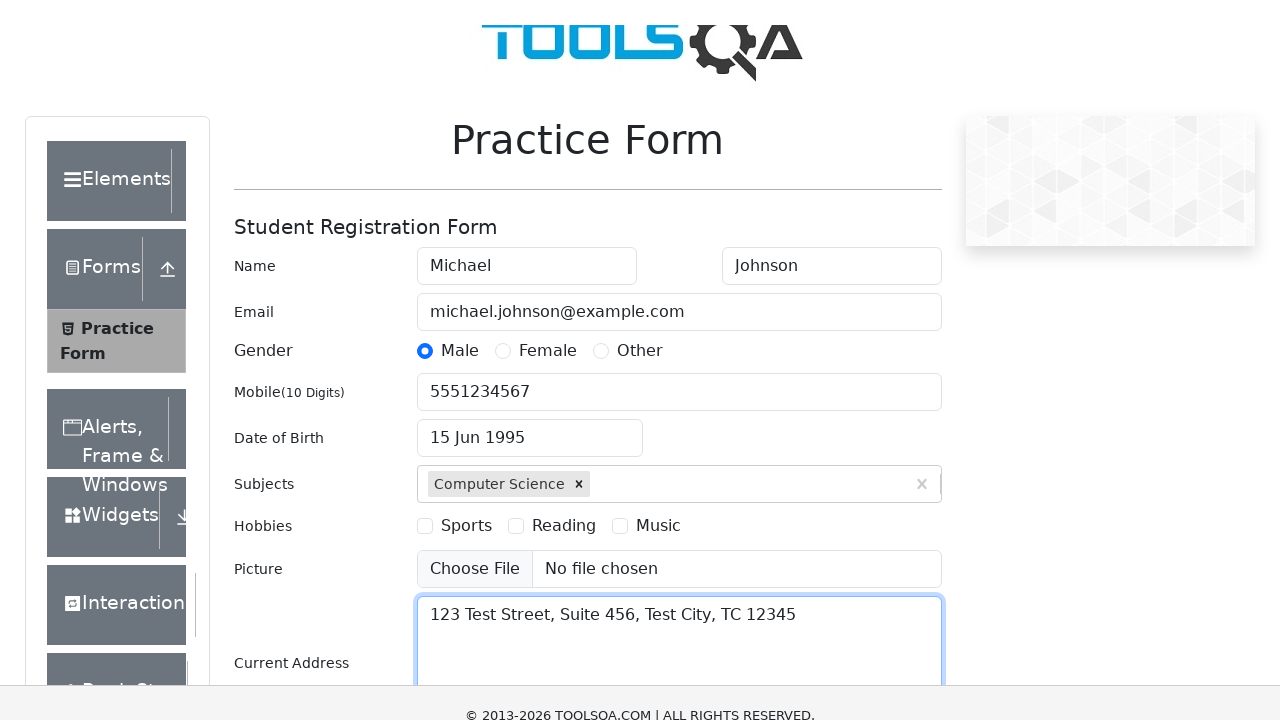

Opened State dropdown at (527, 465) on #state
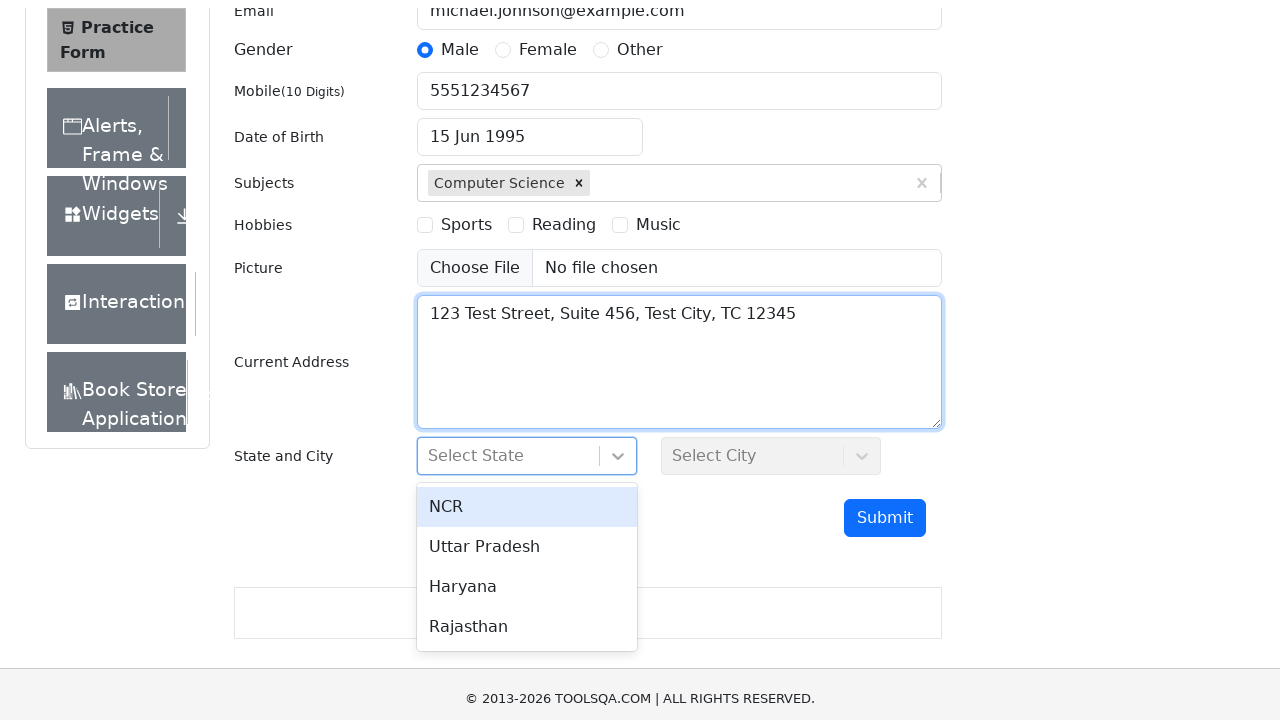

Selected a state option from dropdown at (527, 488) on div[id^='react-select-3-option']
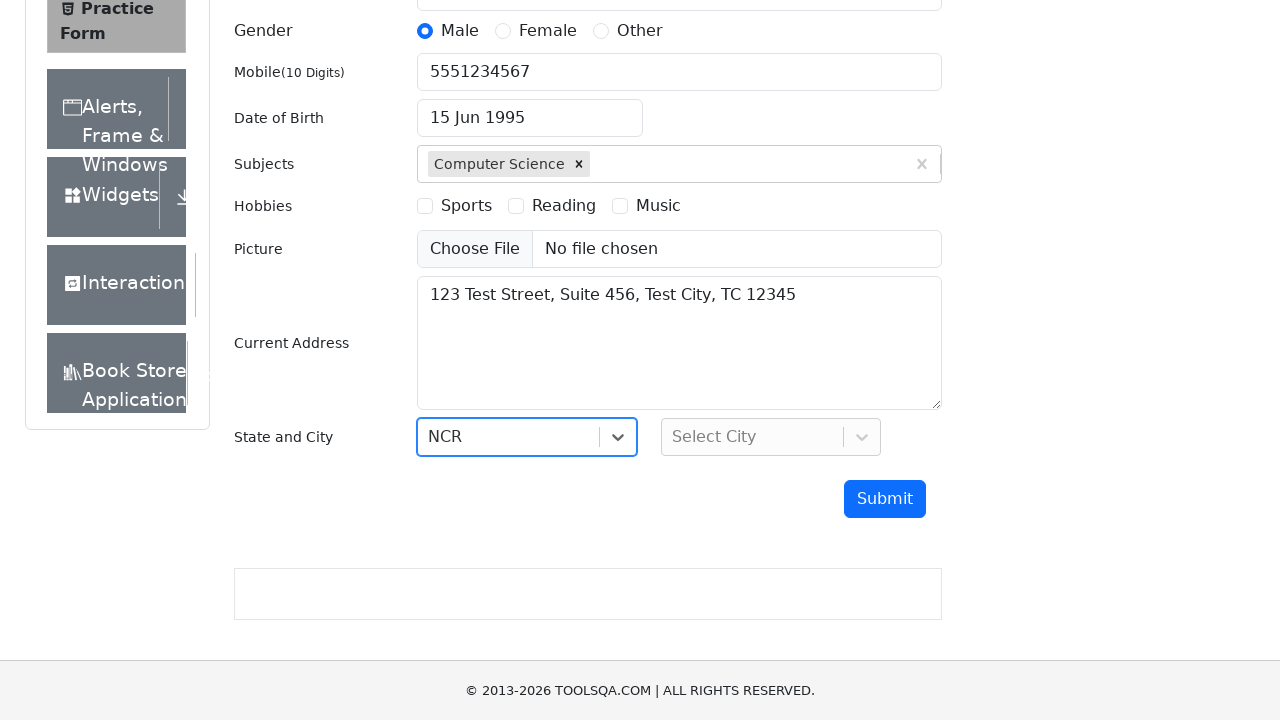

Opened City dropdown at (771, 437) on #city
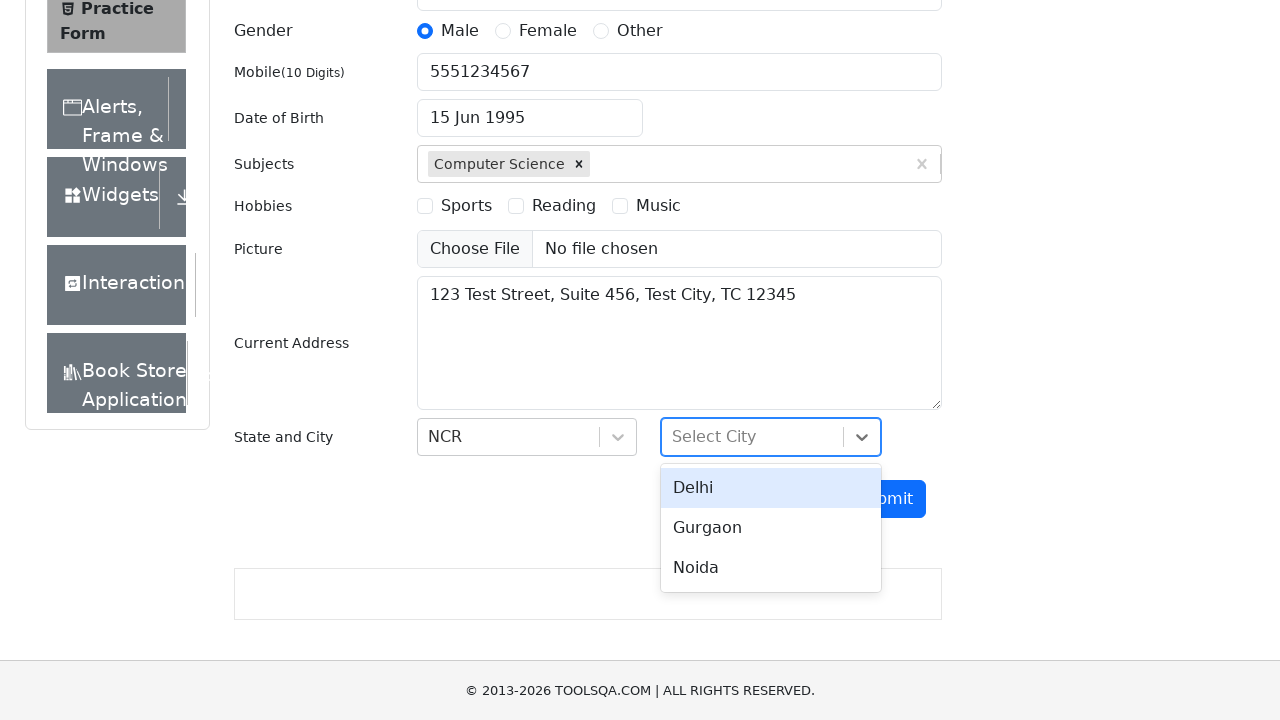

Selected a city option from dropdown at (771, 488) on div[id^='react-select-4-option']
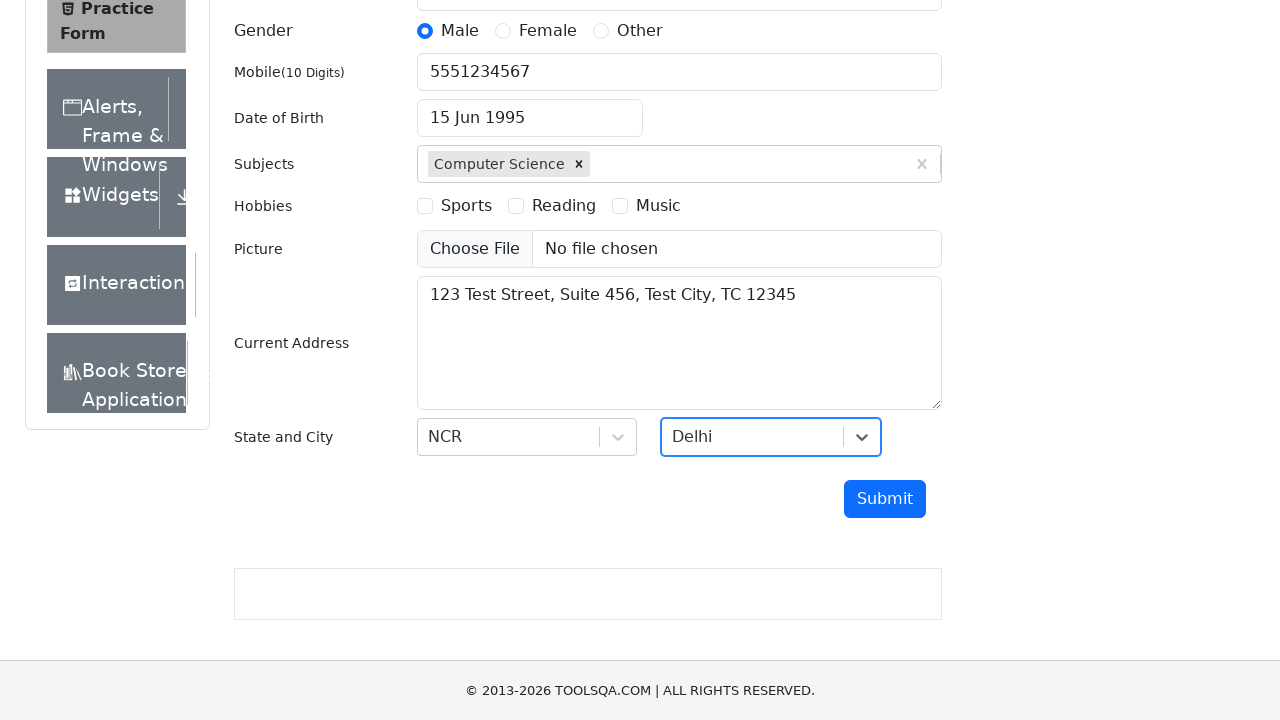

Clicked Submit button to submit registration form at (885, 499) on #submit
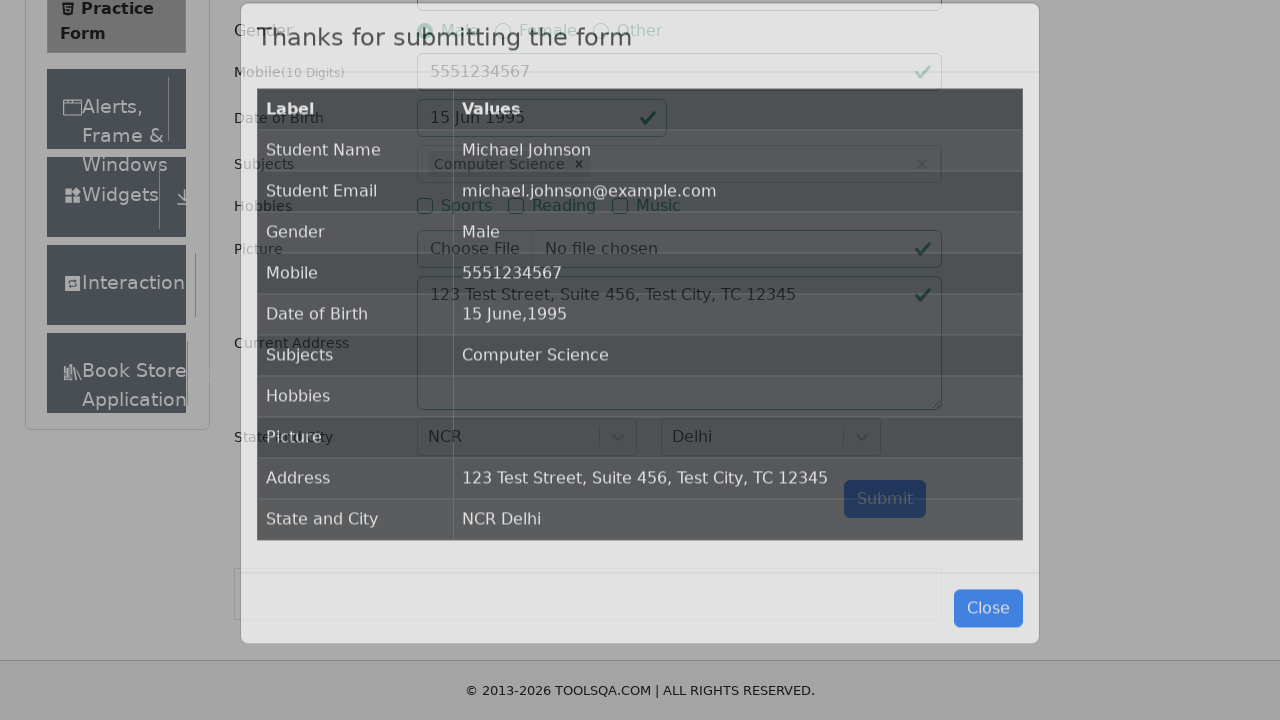

Confirmation popup appeared - form submission successful
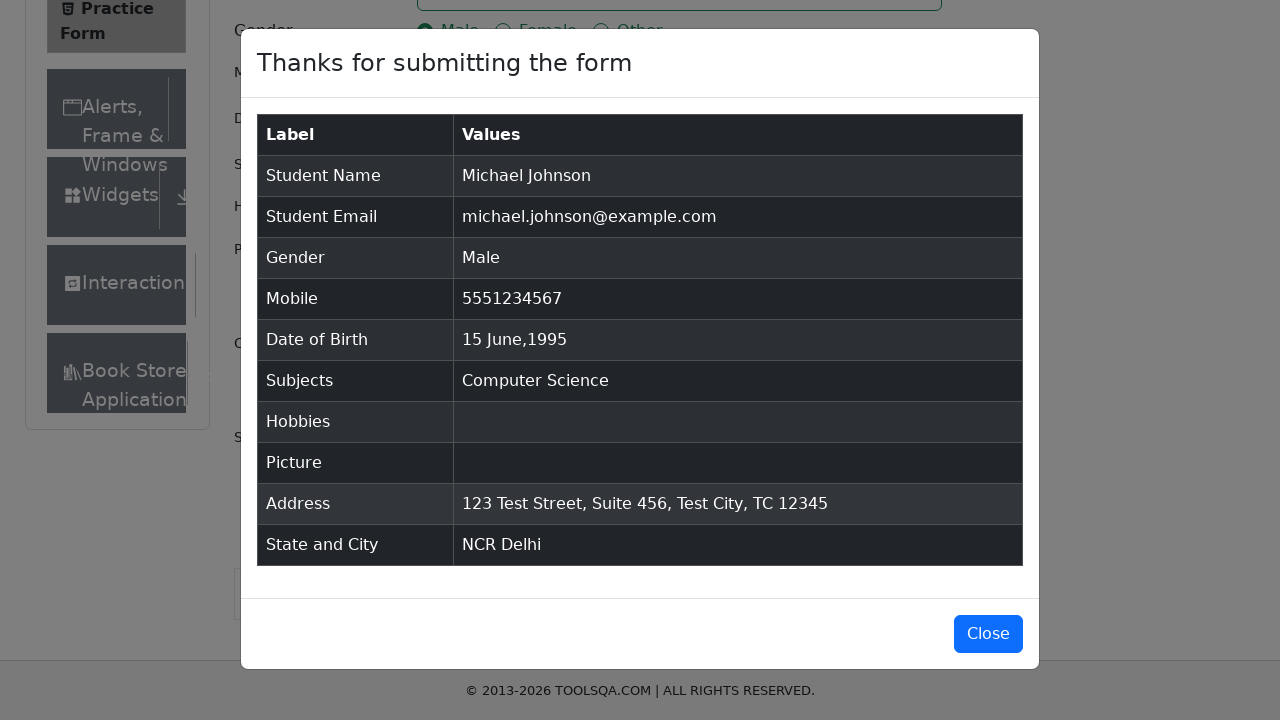

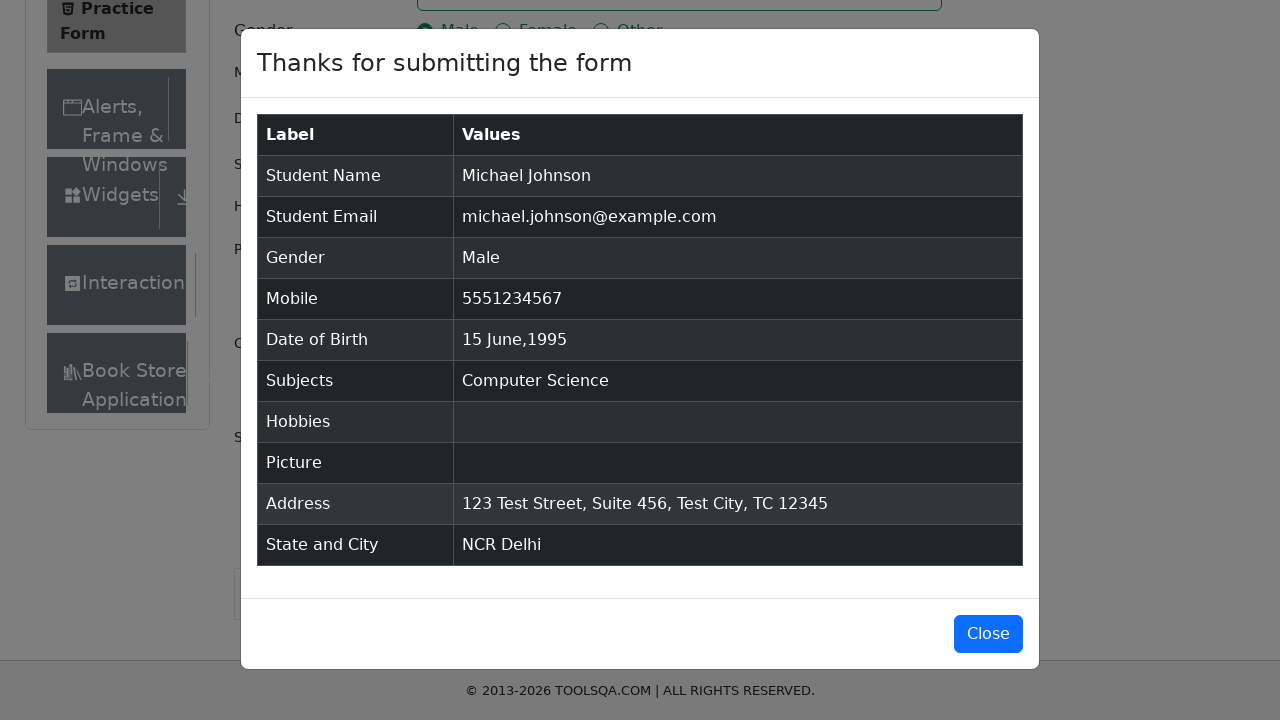